Tests a Selenium practice form by filling in the first name and last name fields with test data

Starting URL: https://www.techlistic.com/p/selenium-practice-form.html

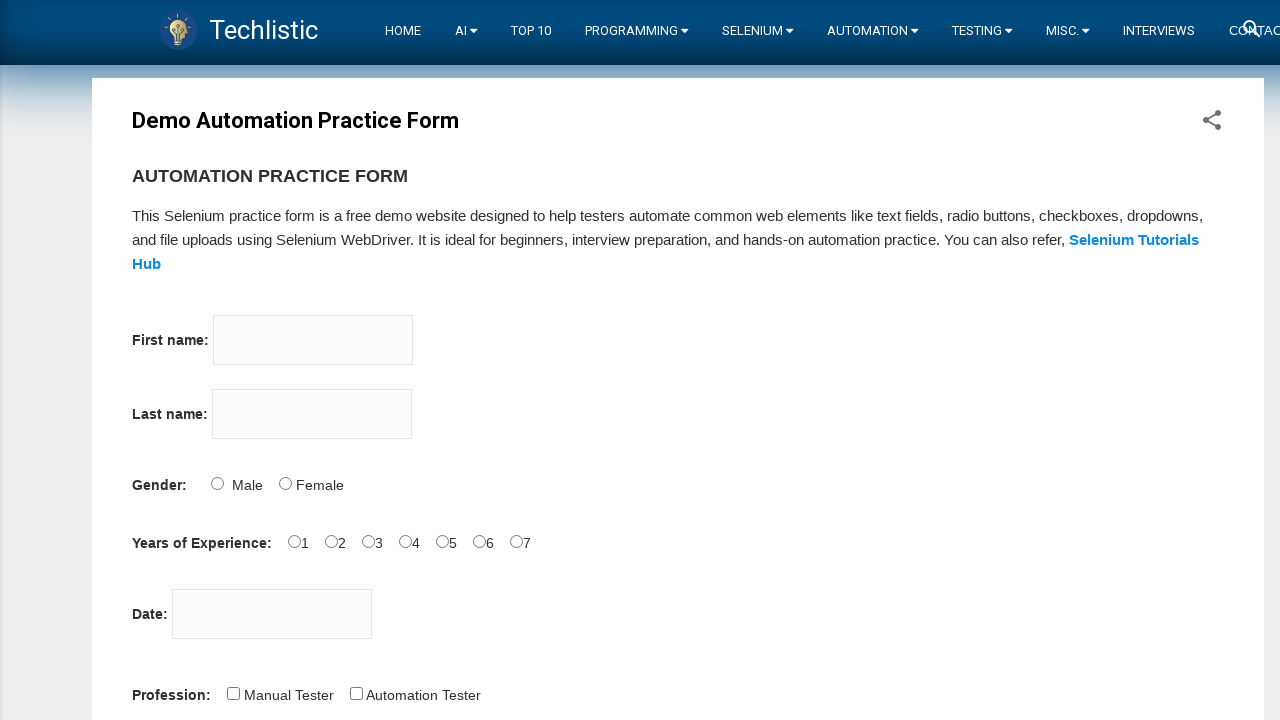

Filled first name field with 'Poonam' on input[name='firstname']
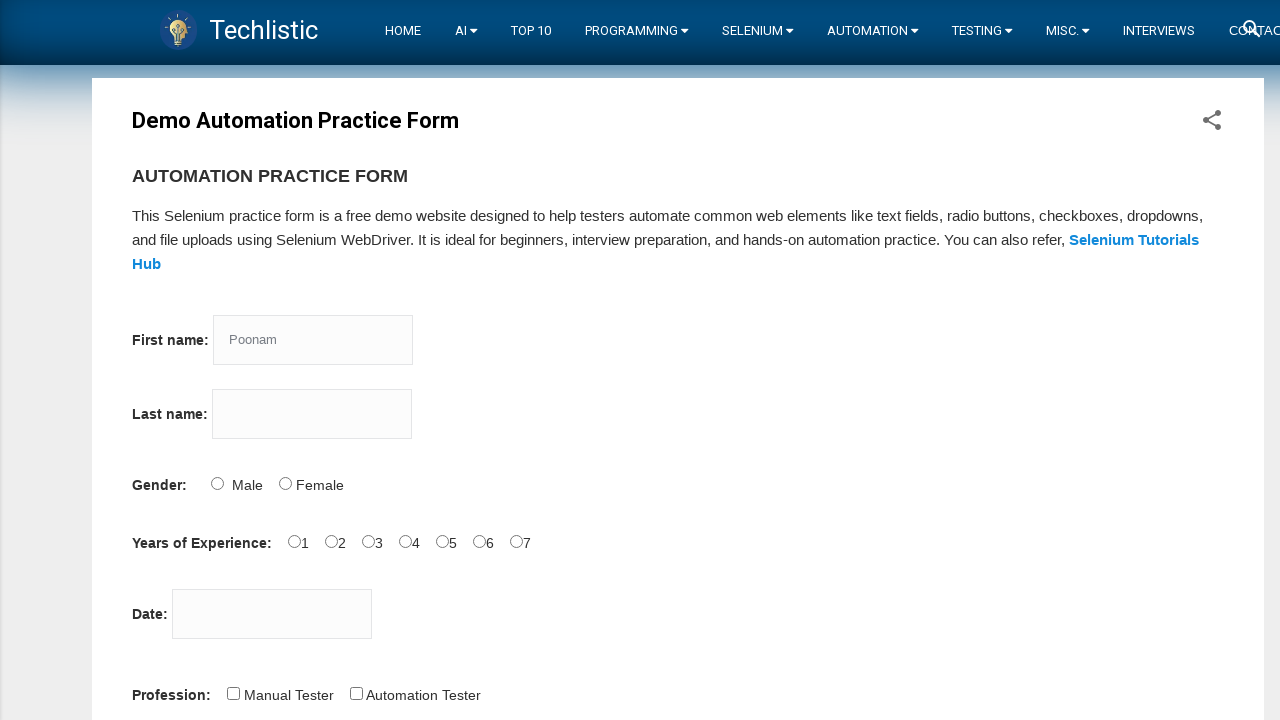

Scrolled down the page by 400 pixels
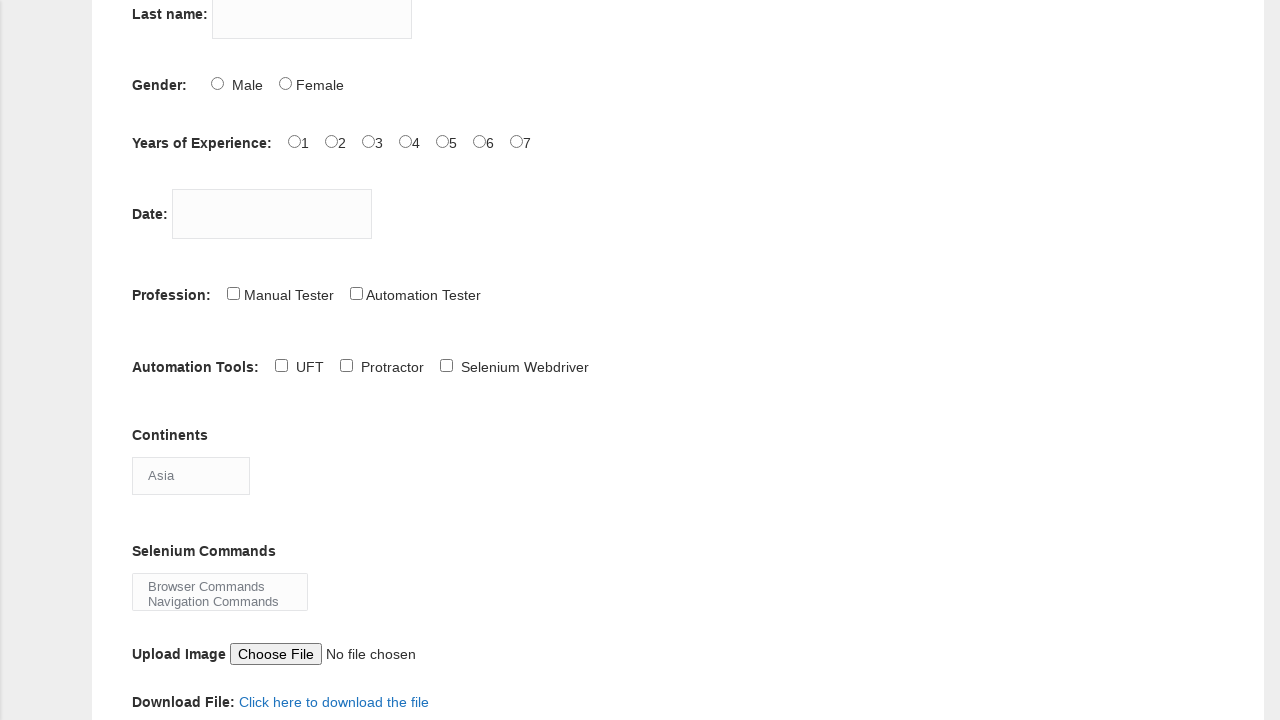

Filled last name field with 'Fasate' on input[name='lastname']
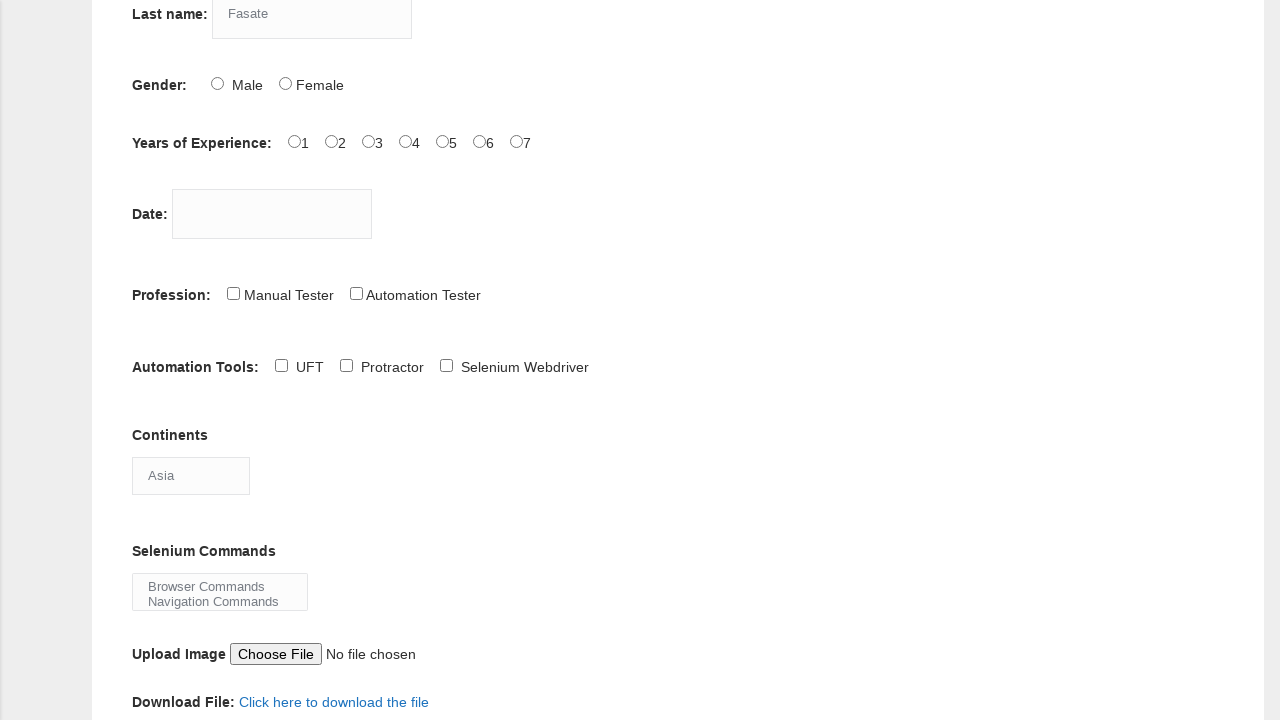

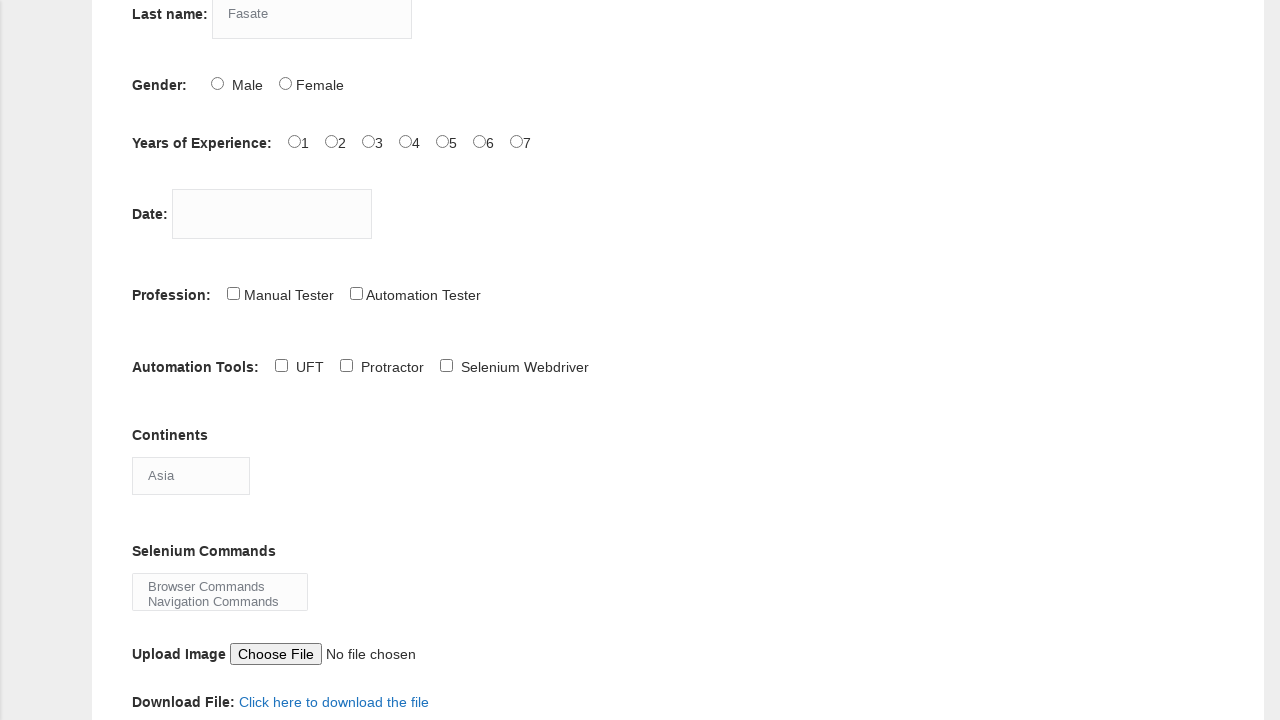